Tests filling out a practice automation form with first name, last name, email, phone number, and gender selection

Starting URL: https://demoqa.com/automation-practice-form

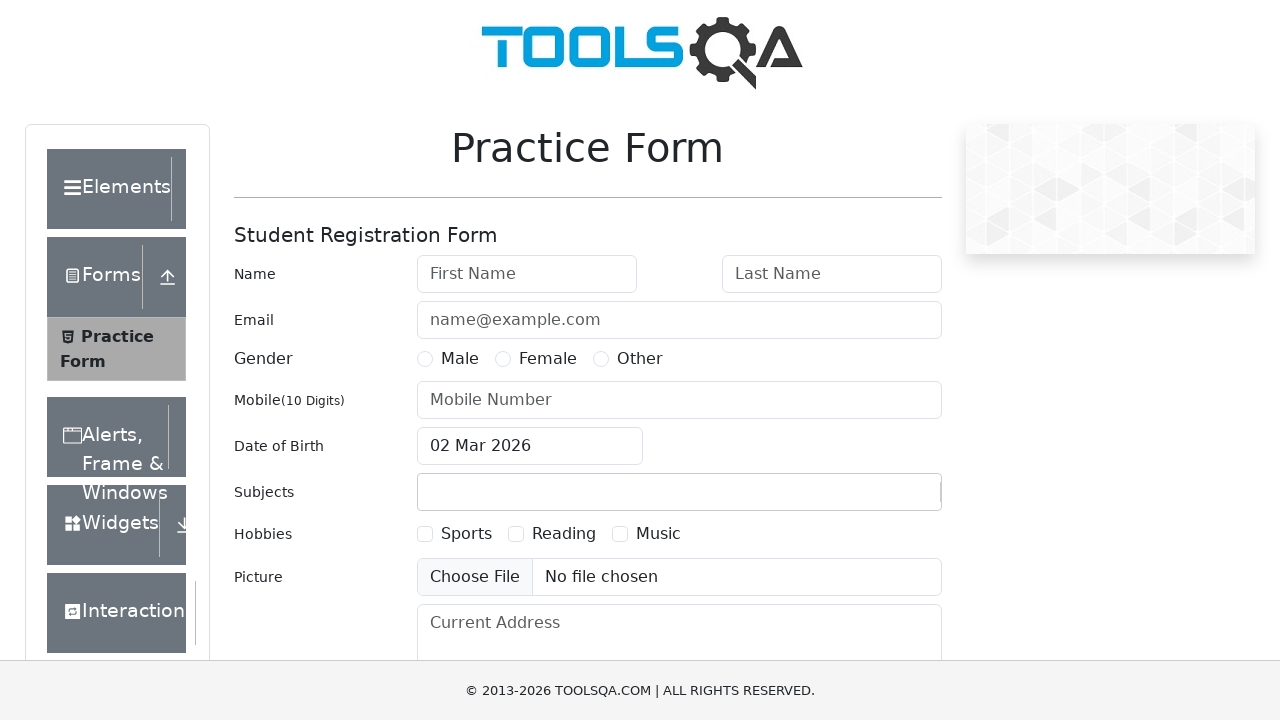

Filled first name field with 'Ashur' on [autocomplete="off"][class=" mr-sm-2 form-control"][id="firstName"]
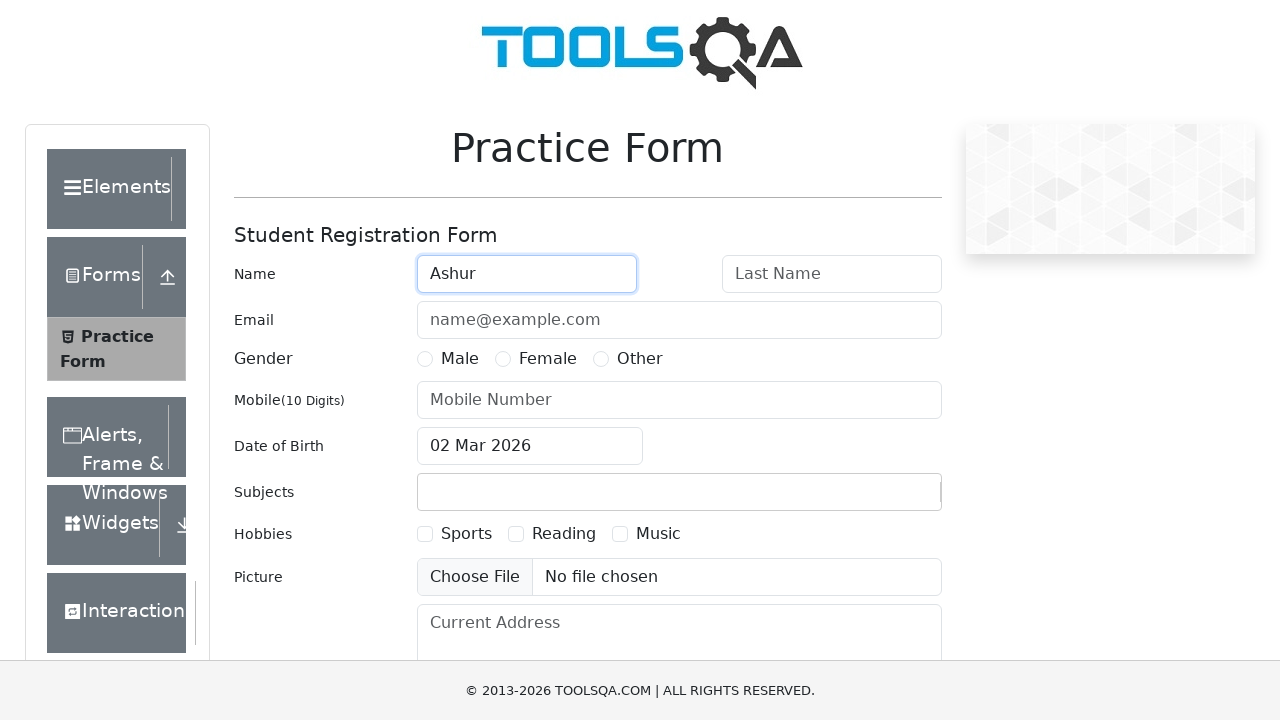

Filled last name field with 'ITishnikov' on #lastName
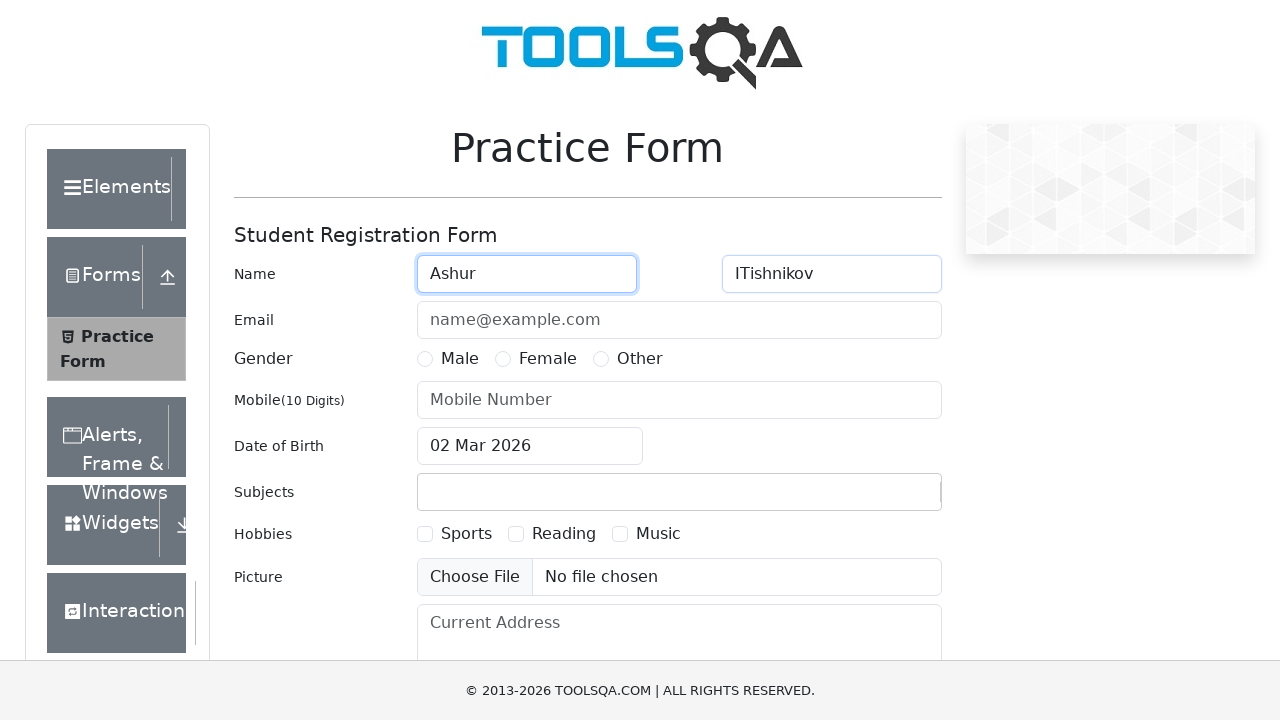

Typed last name 'ITishnikov' with 200ms delay on #lastName
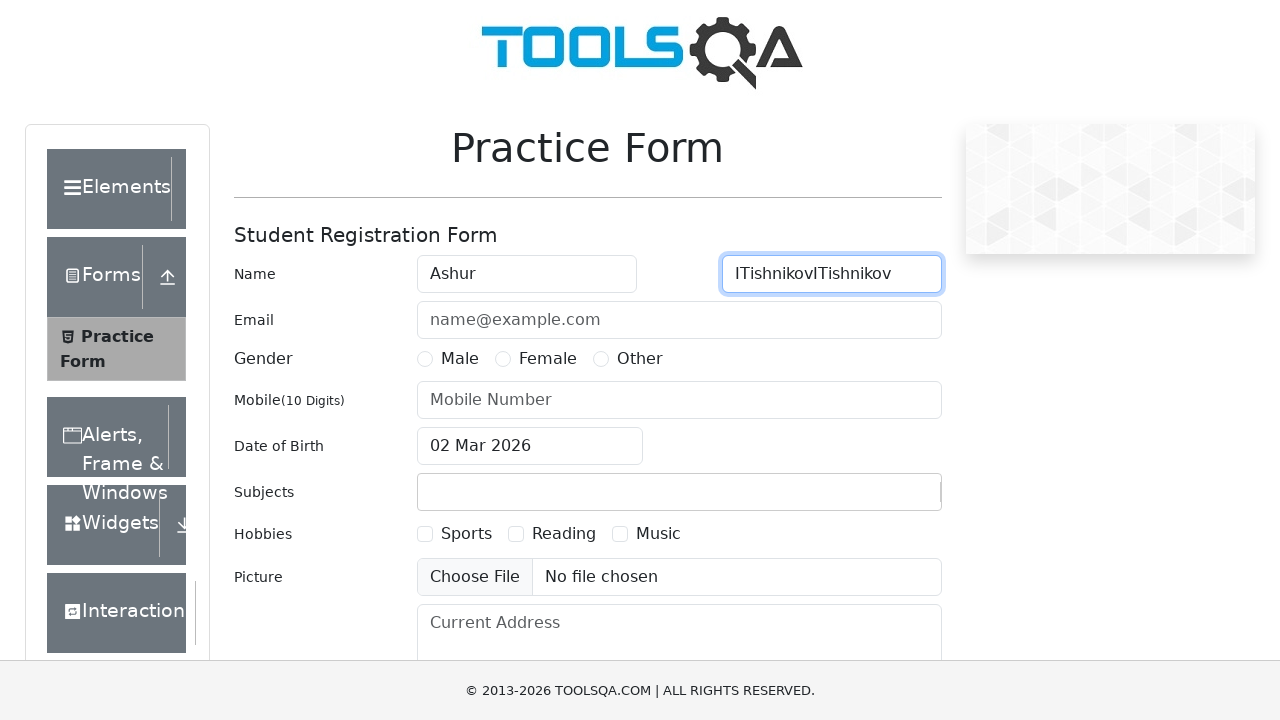

Filled email field with 'email@email.com' on [autocomplete="off"][class="mr-sm-2 form-control"][id="userEmail"]
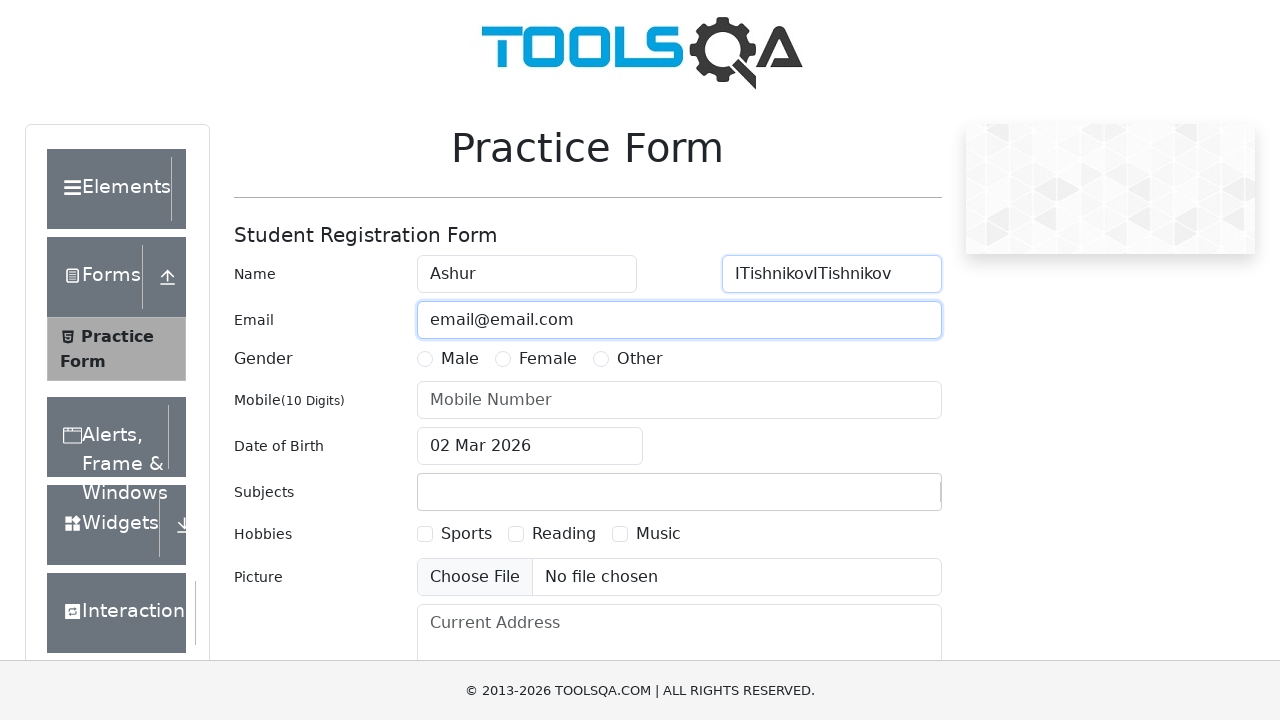

Filled phone number field with '1234567890' on [autocomplete="off"][class=" mr-sm-2 form-control"][id="userNumber"]
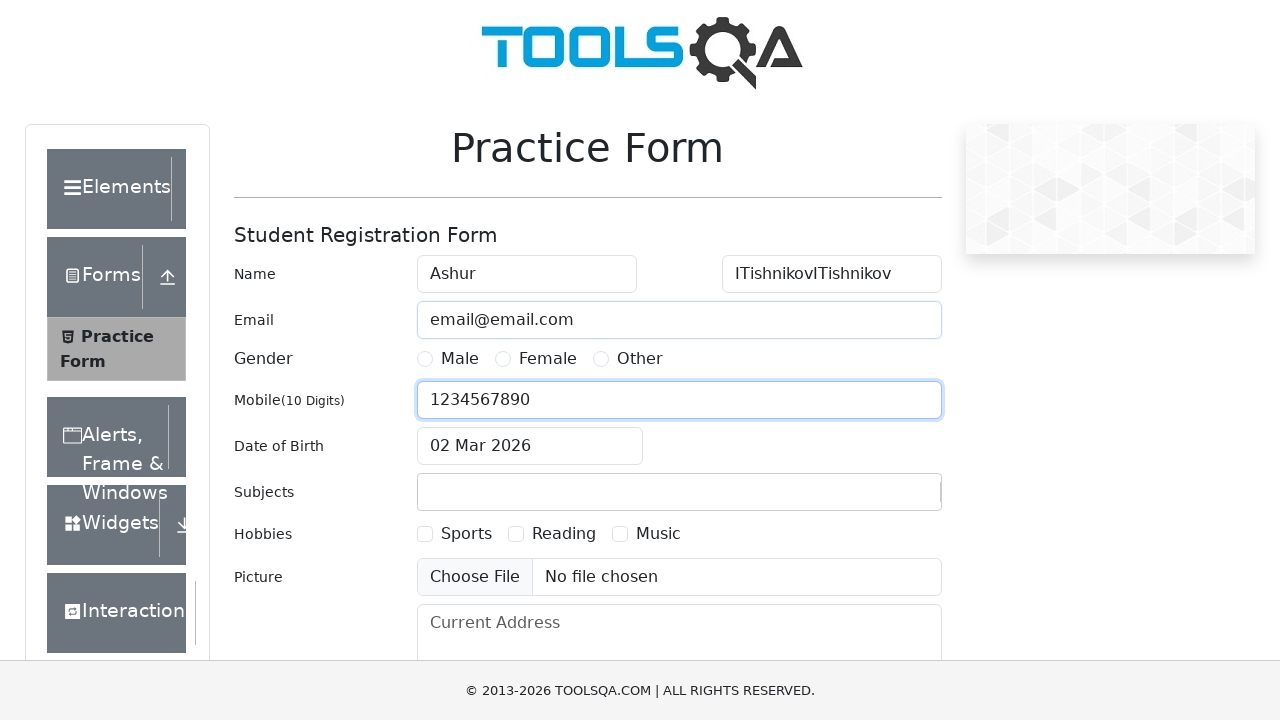

Selected Male gender option at (460, 359) on [for="gender-radio-1"]
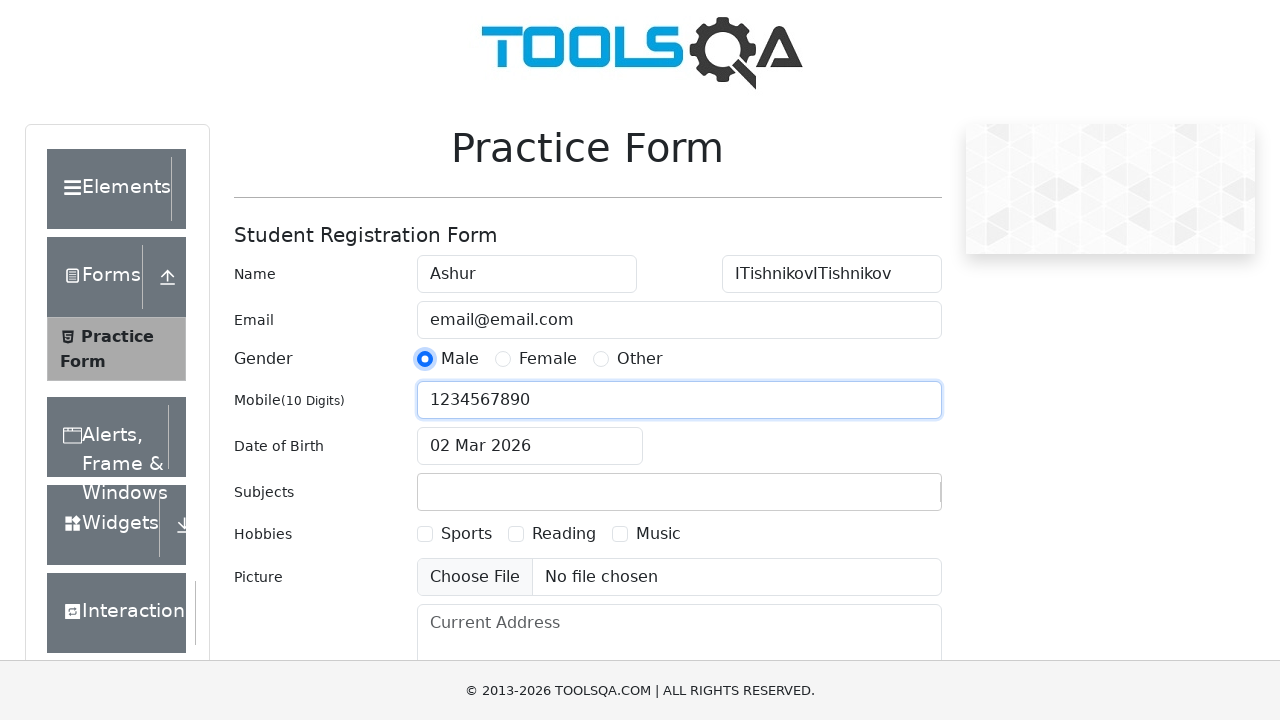

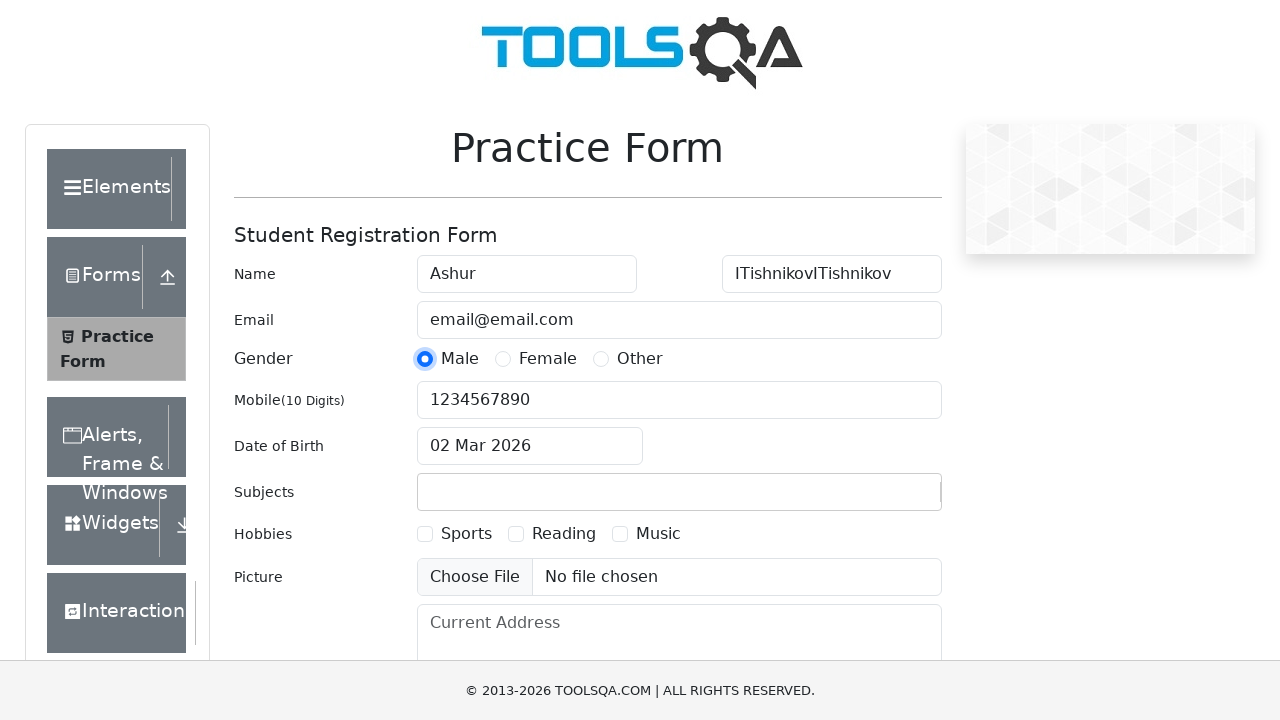